Tests right-click (context menu) functionality by performing a context click on an image element with a pointer cursor style on a popup menu demo page.

Starting URL: https://deluxe-menu.com/popup-mode-sample.html

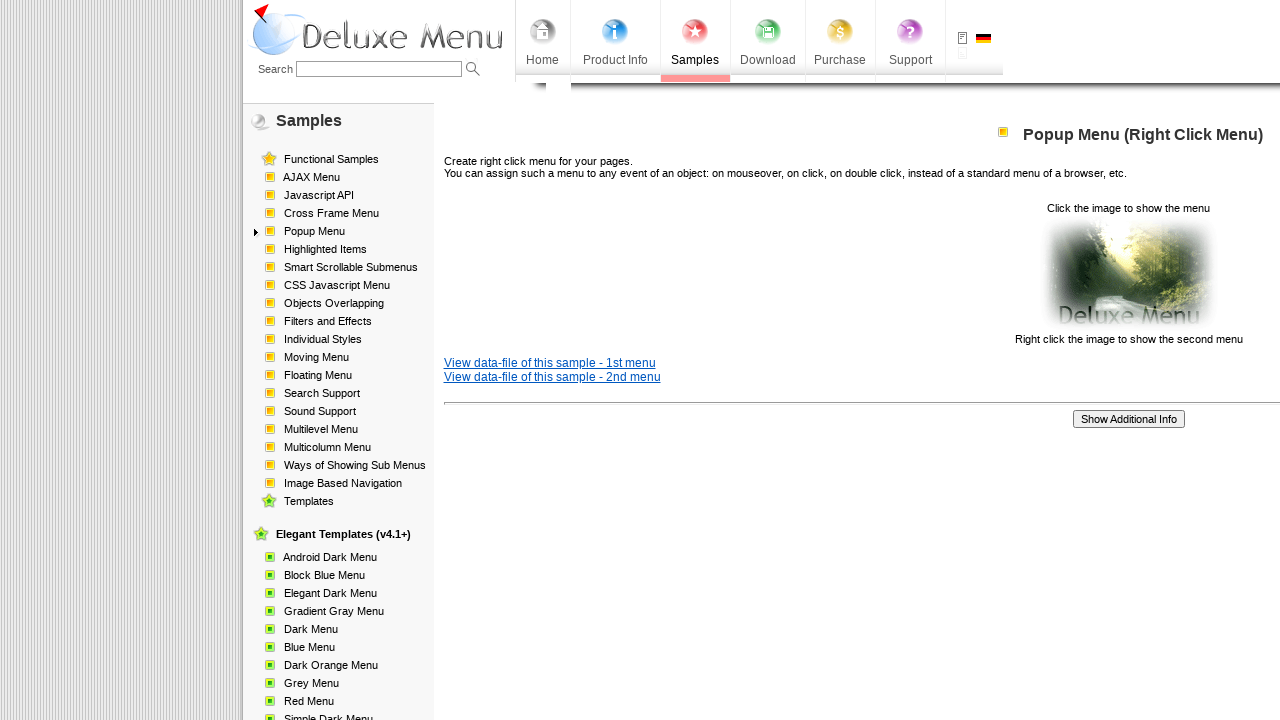

Waited for image element with pointer cursor style to load
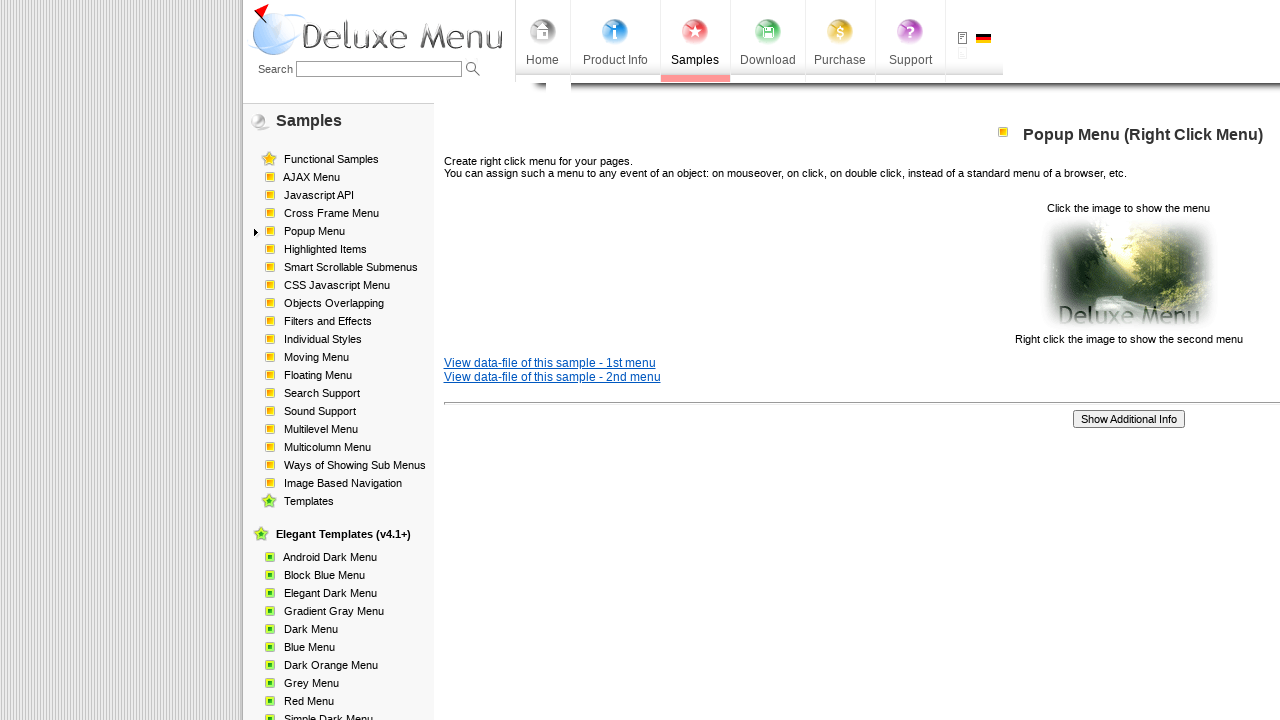

Performed right-click (context click) on the image element at (1128, 274) on img[style*='cursor: pointer']
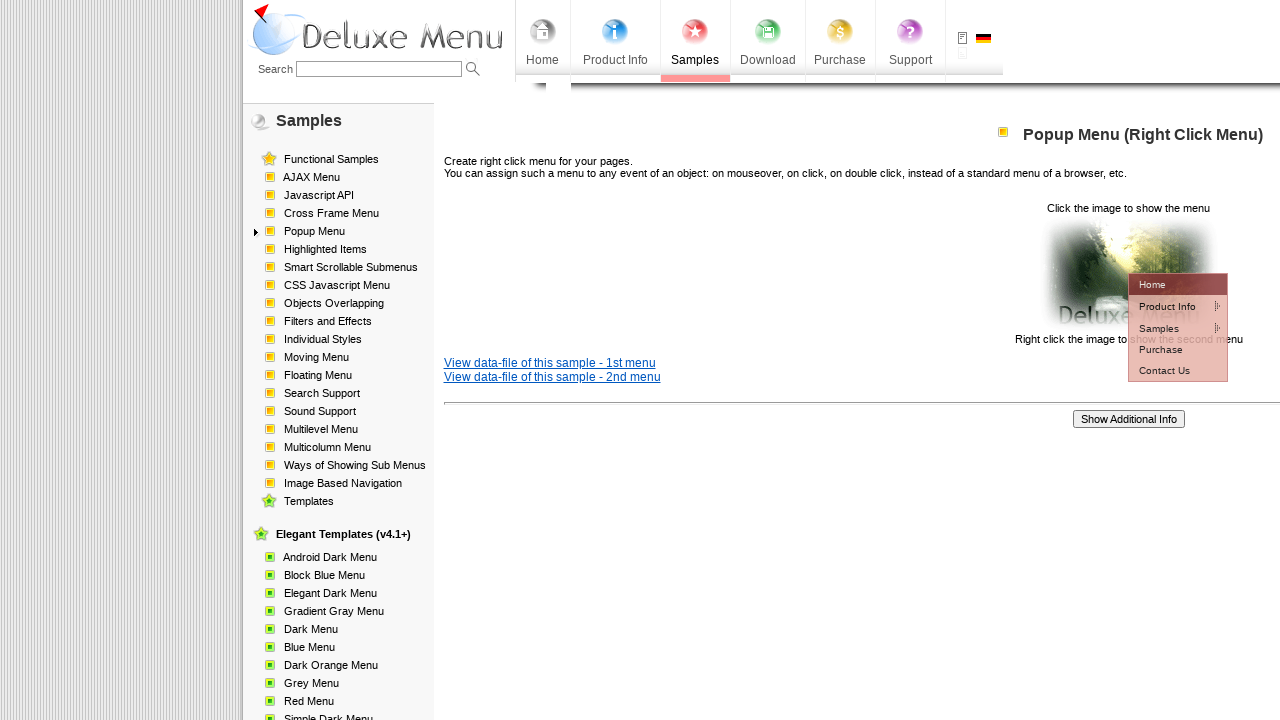

Waited for context menu to appear
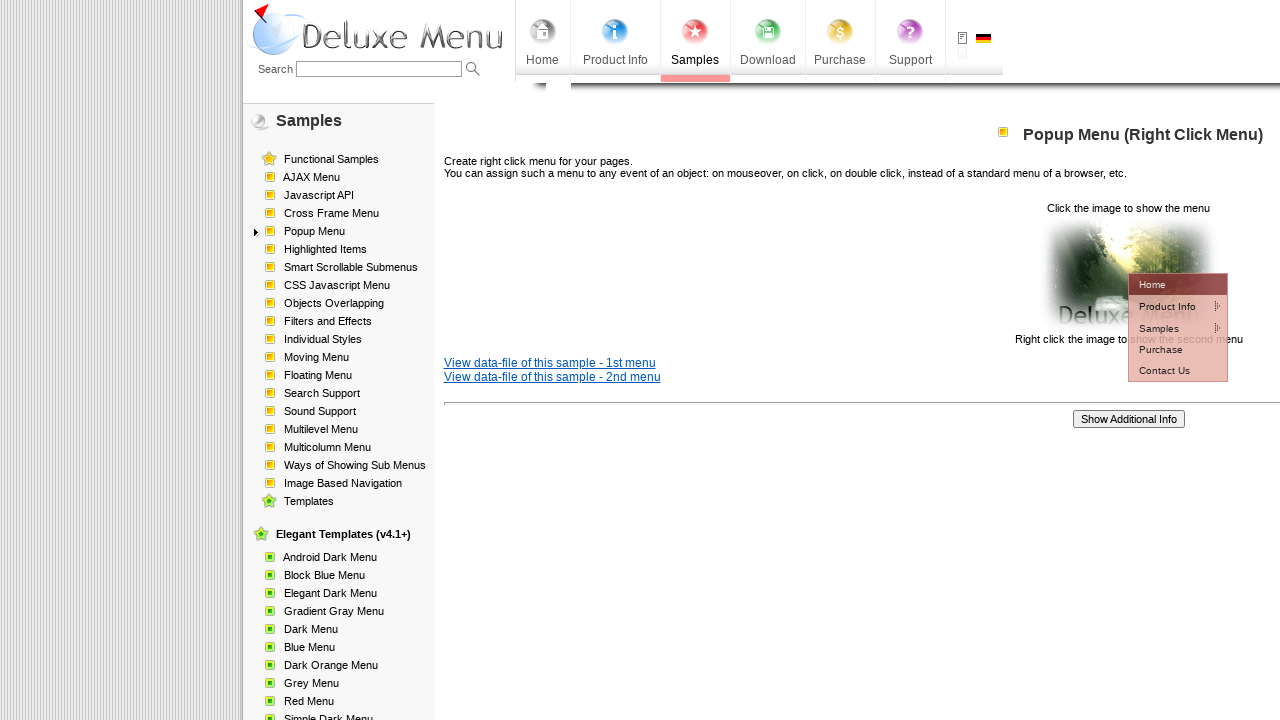

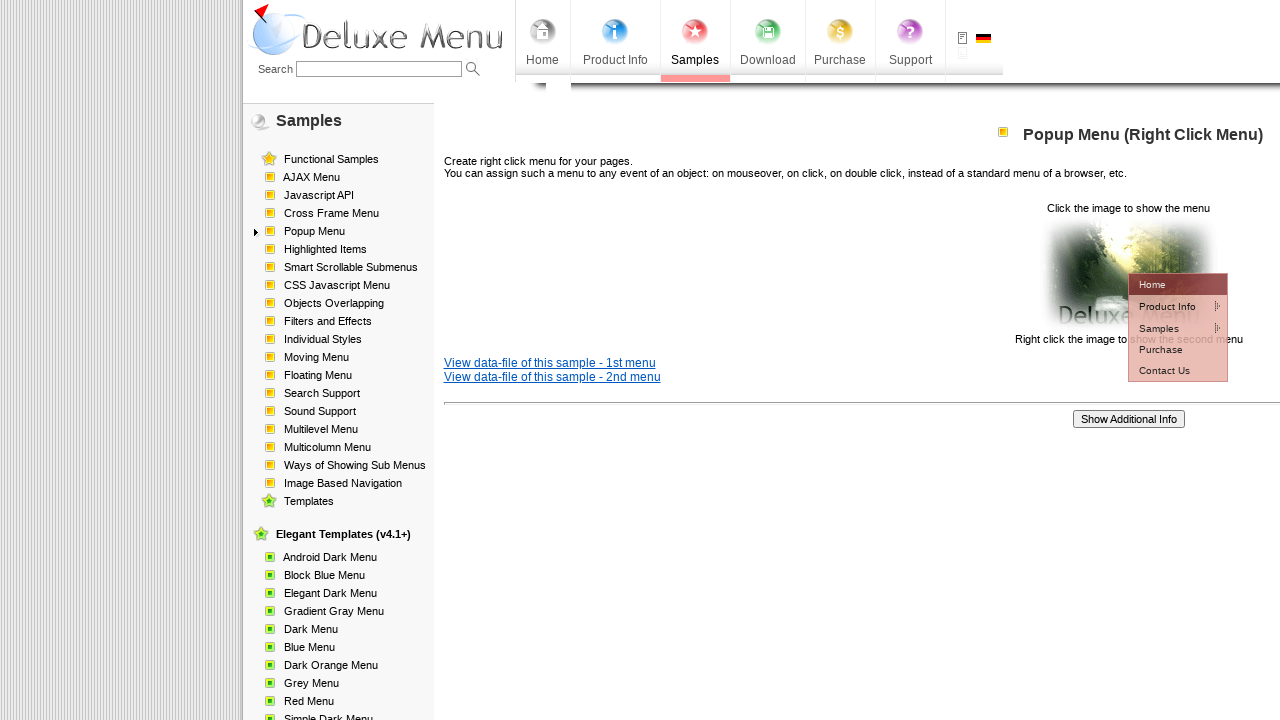